Tests static dropdown selection functionality by selecting an option from a dropdown menu using index selection

Starting URL: https://the-internet.herokuapp.com/dropdown

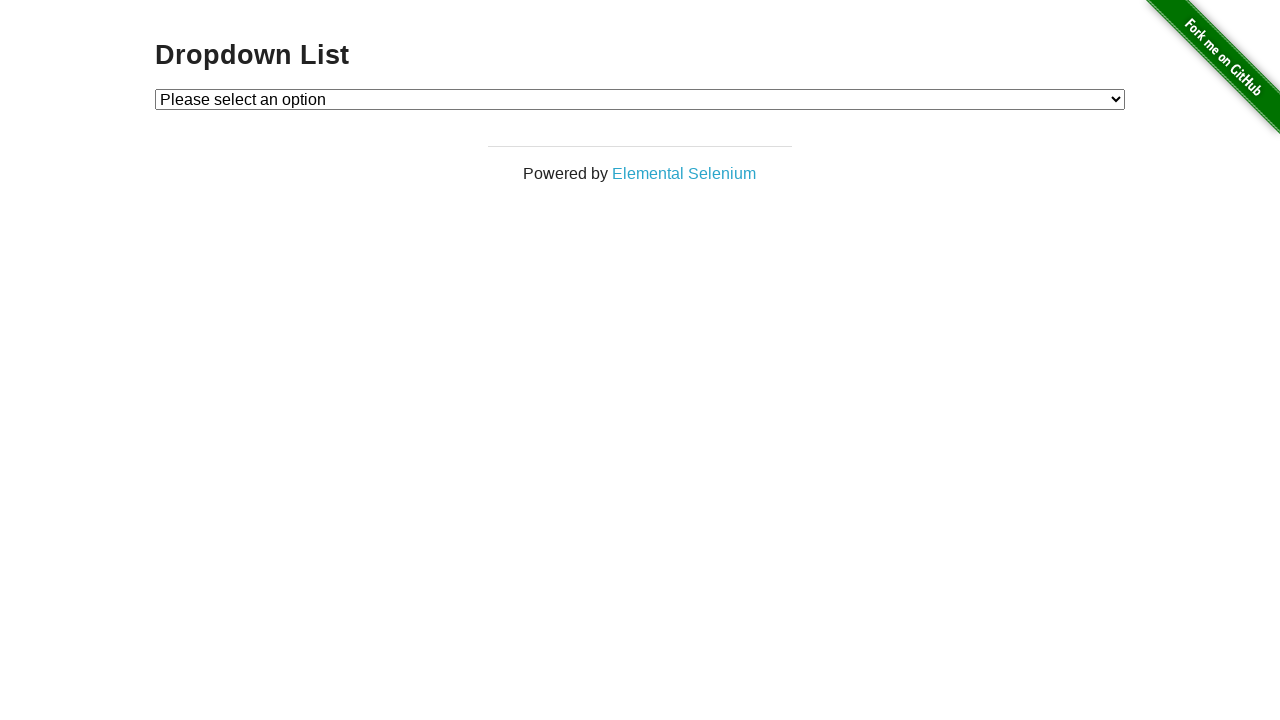

Navigated to dropdown page at https://the-internet.herokuapp.com/dropdown
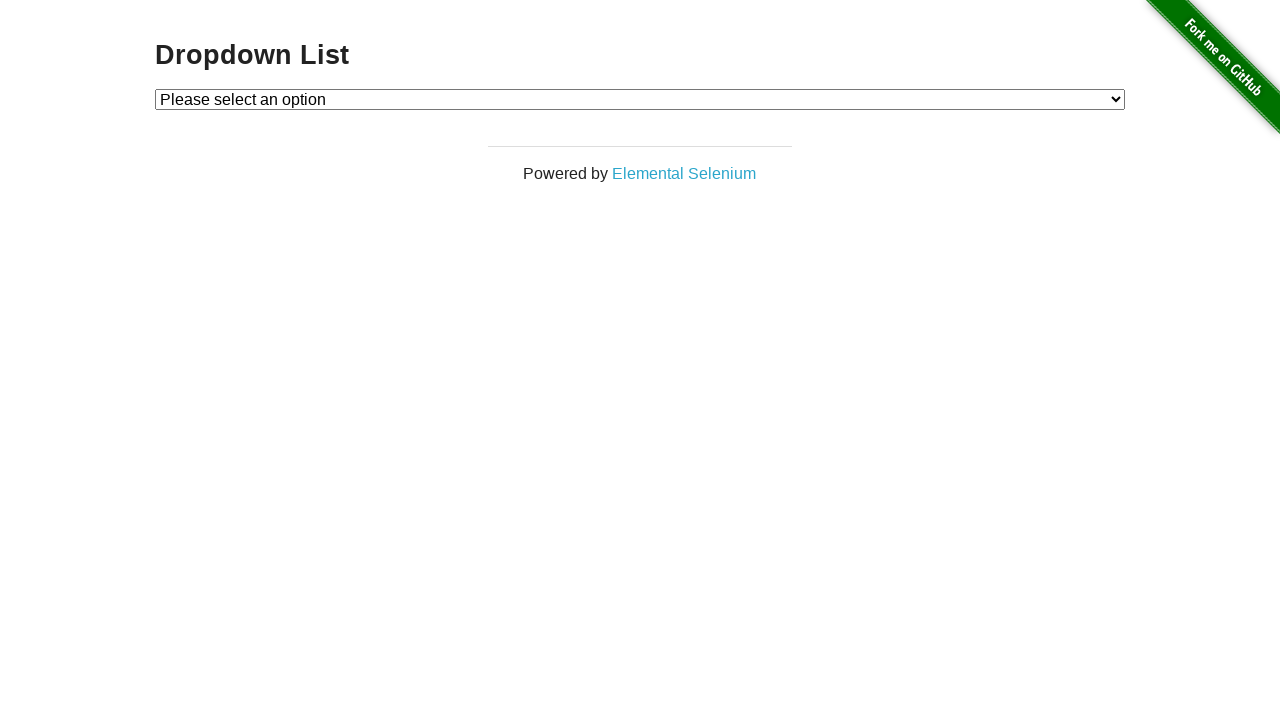

Selected option at index 2 from dropdown menu on #dropdown
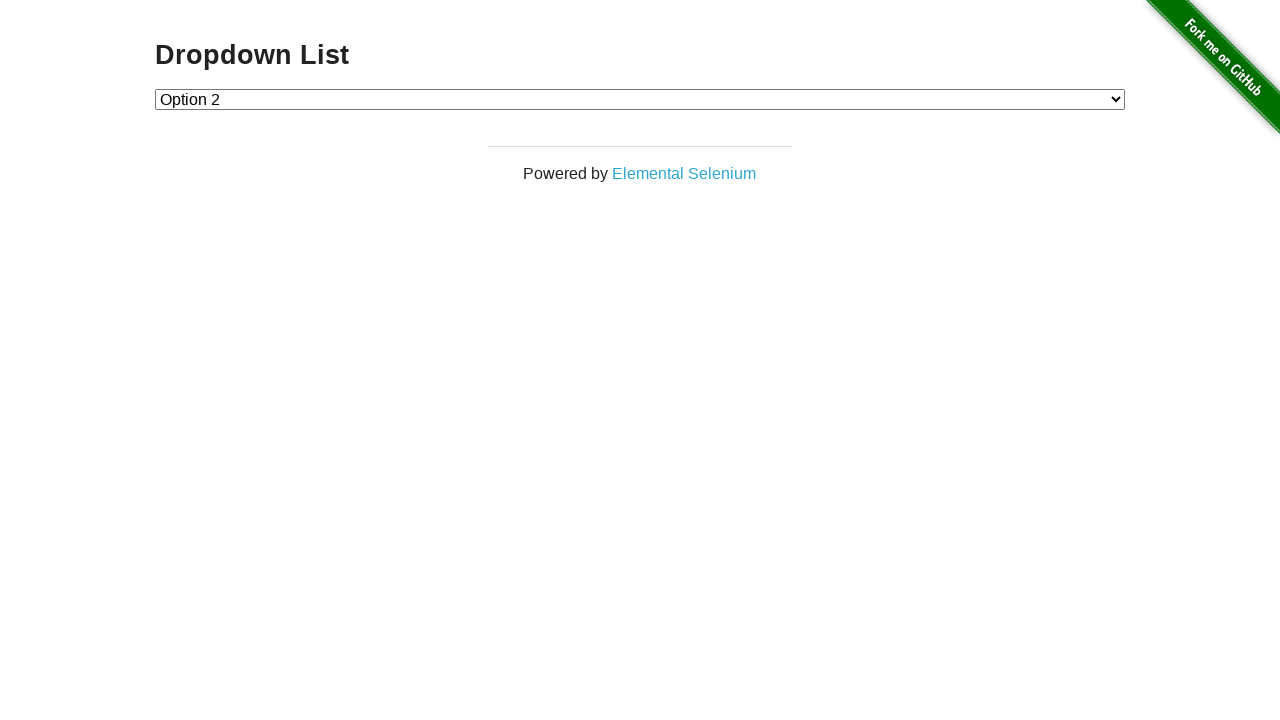

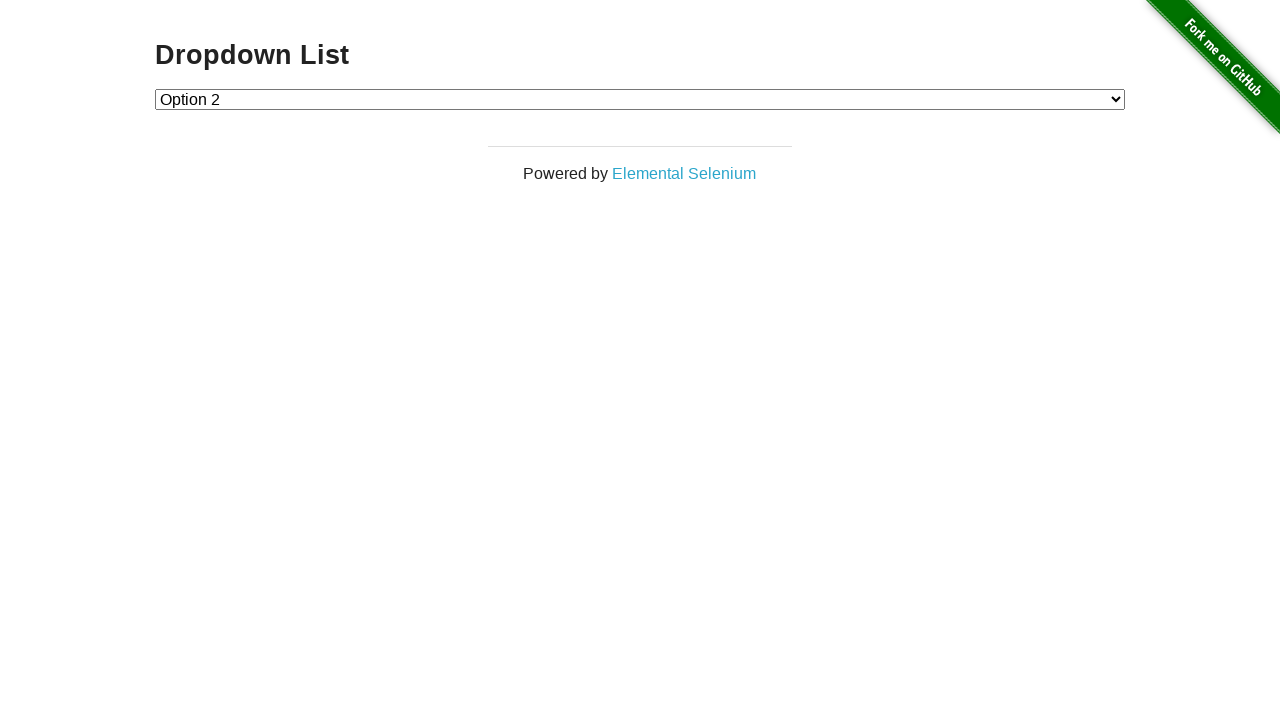